Tests the Python.org search functionality by entering "pycon" as a search query and verifying that results are returned

Starting URL: http://www.python.org

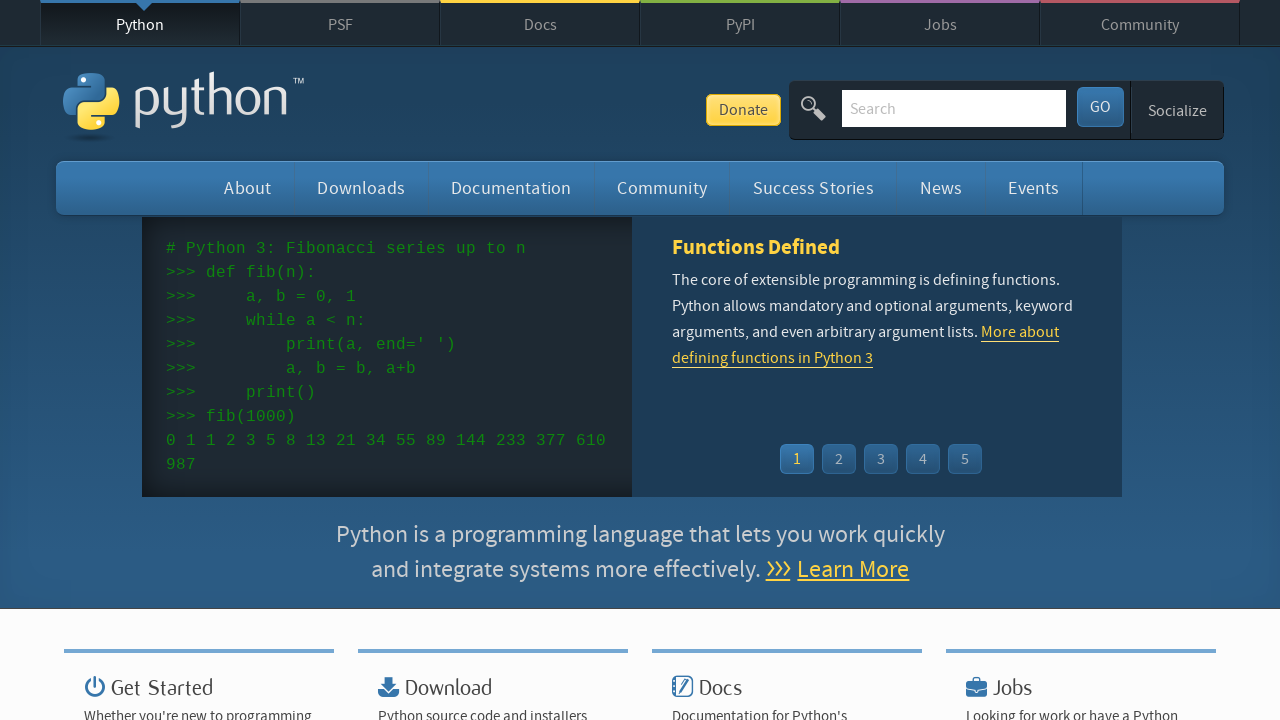

Verified 'Python' in page title
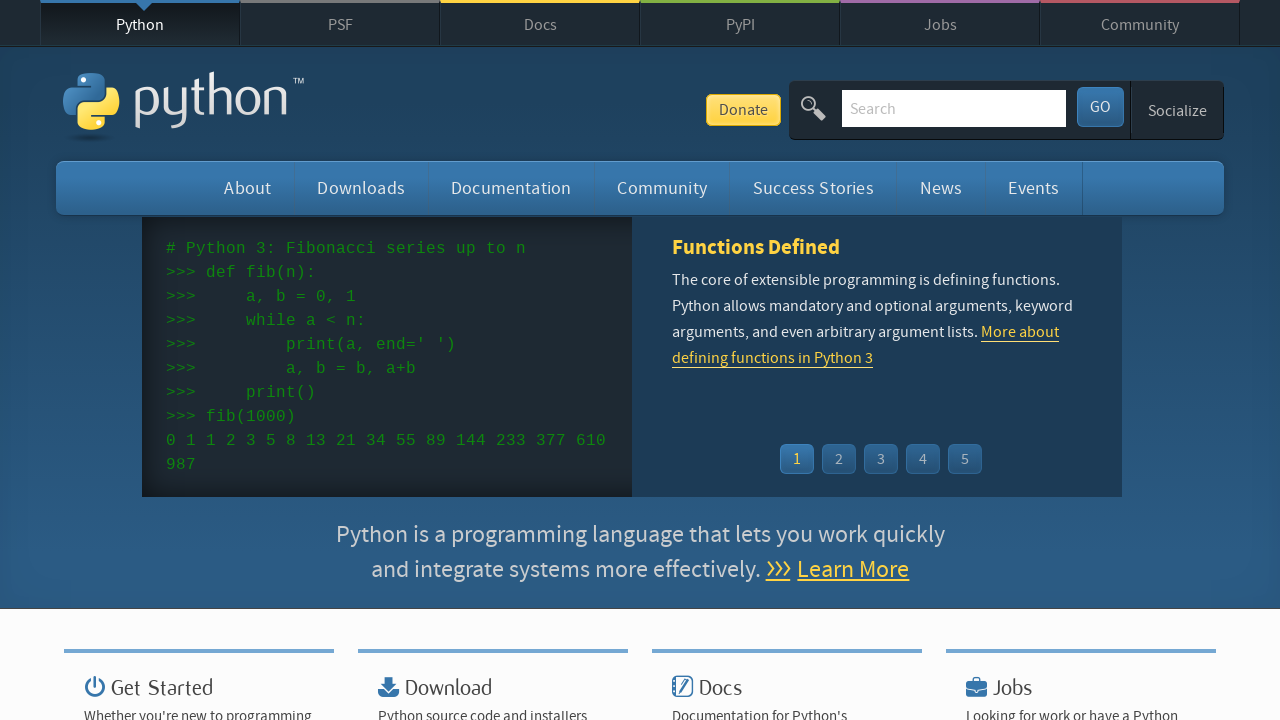

Filled search box with 'pycon' query on input[name='q']
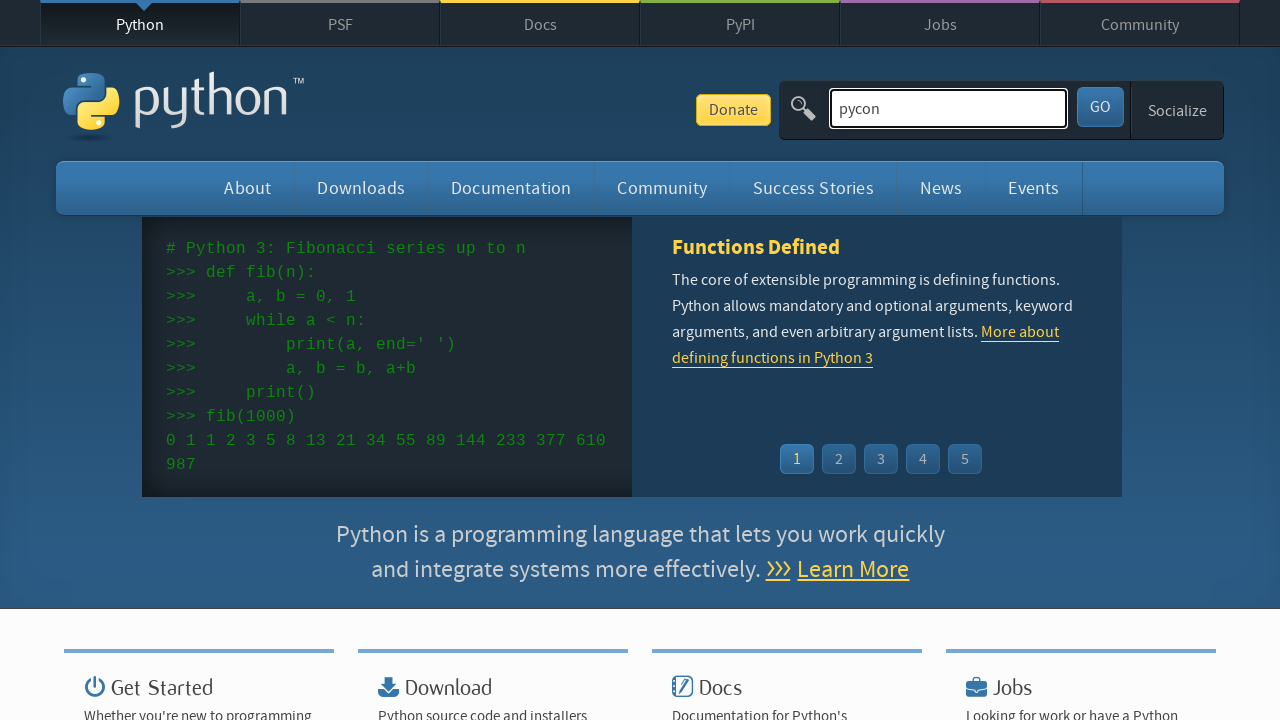

Pressed Enter to submit search query on input[name='q']
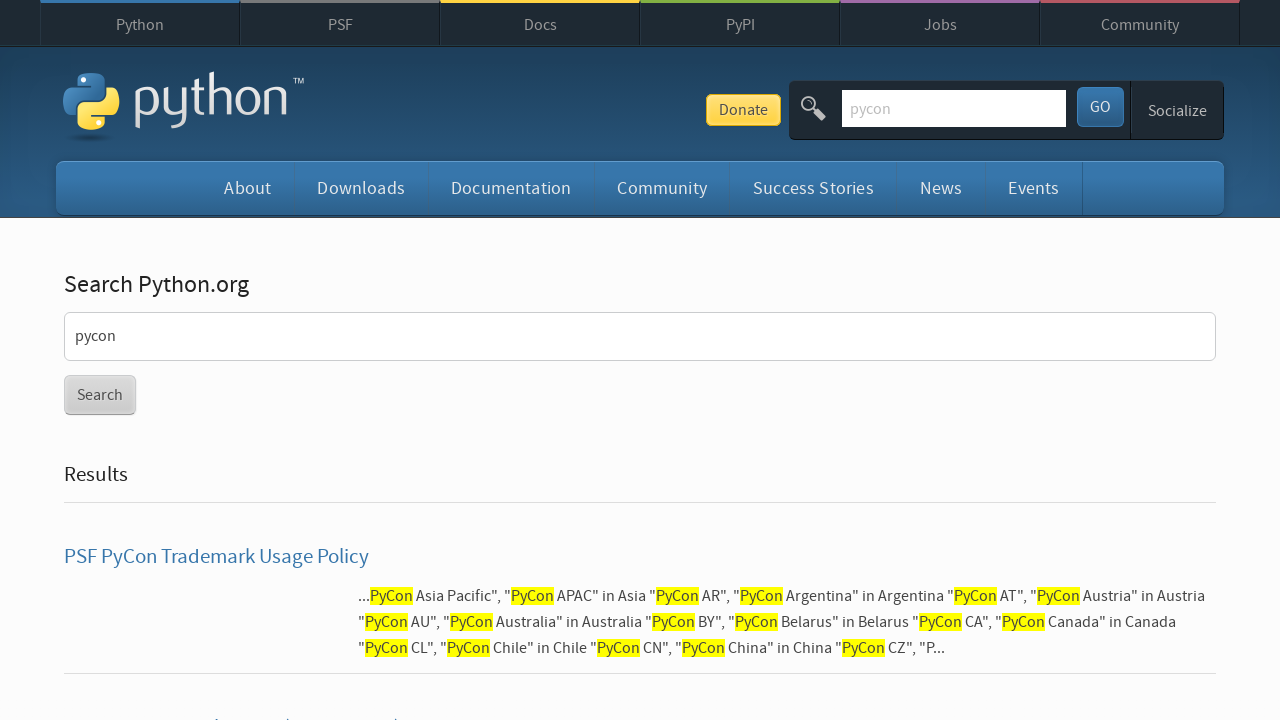

Waited for network idle to confirm page load
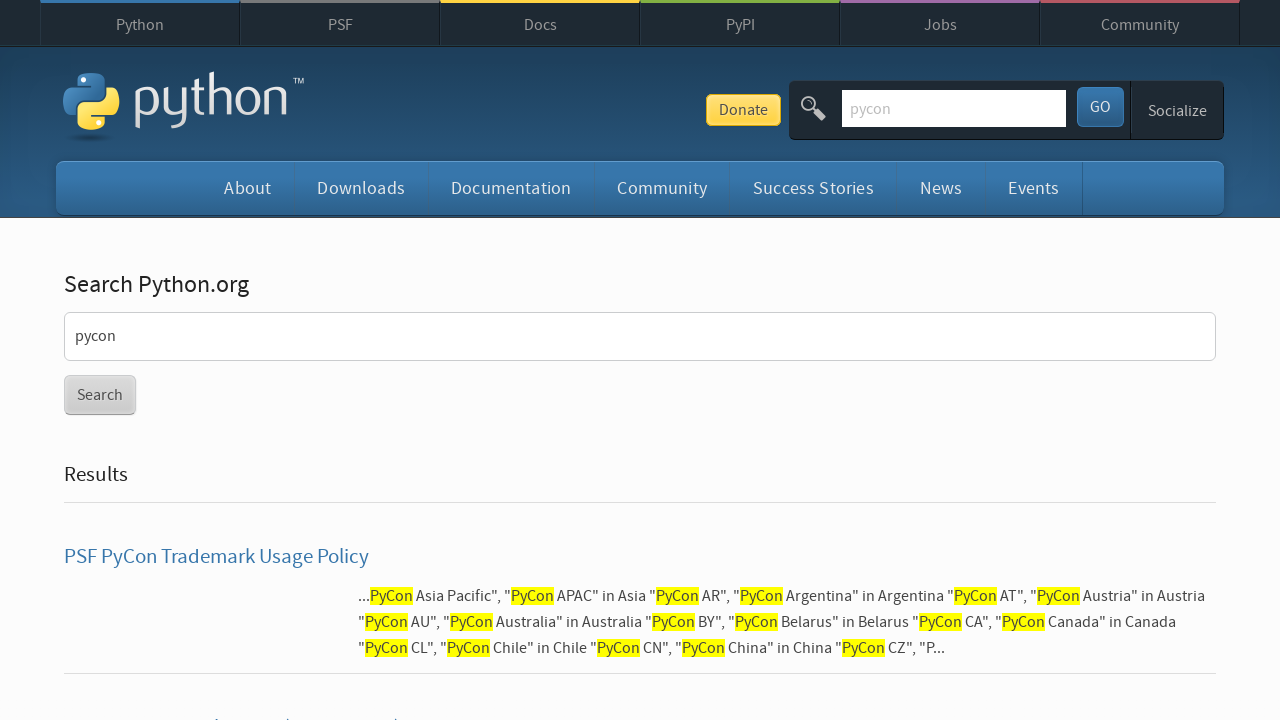

Verified search results were returned (no 'No results found' message)
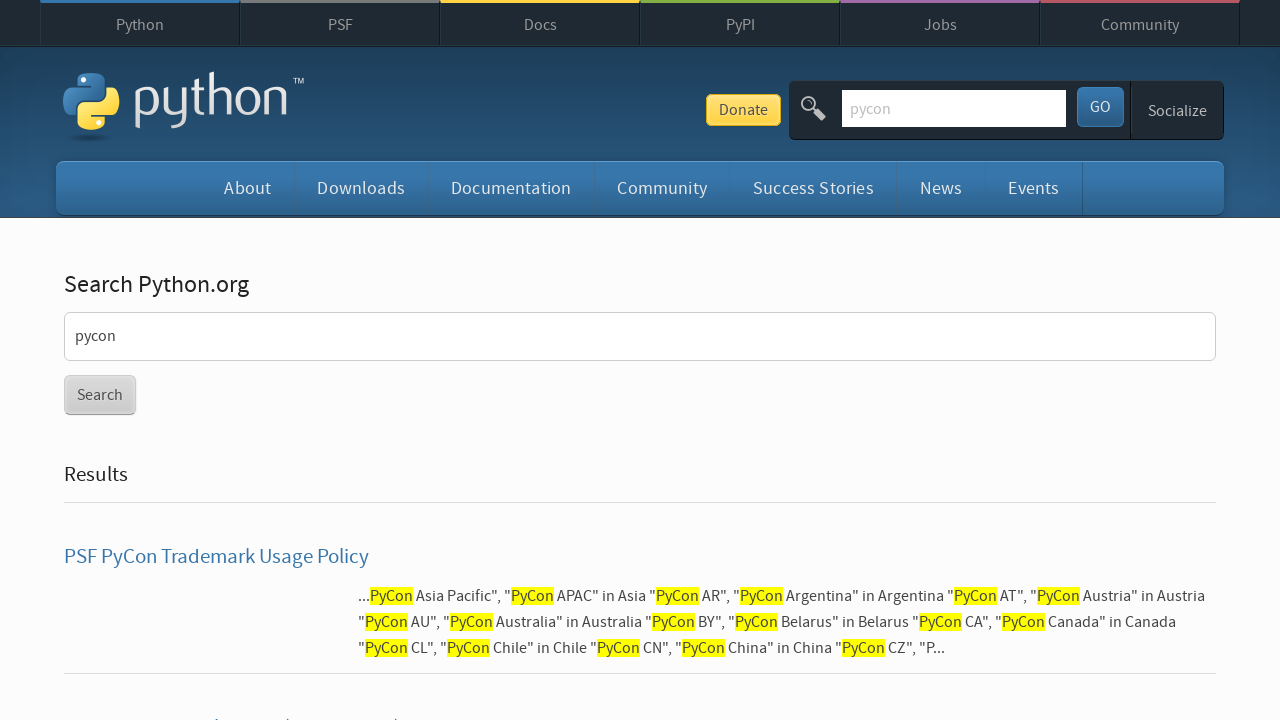

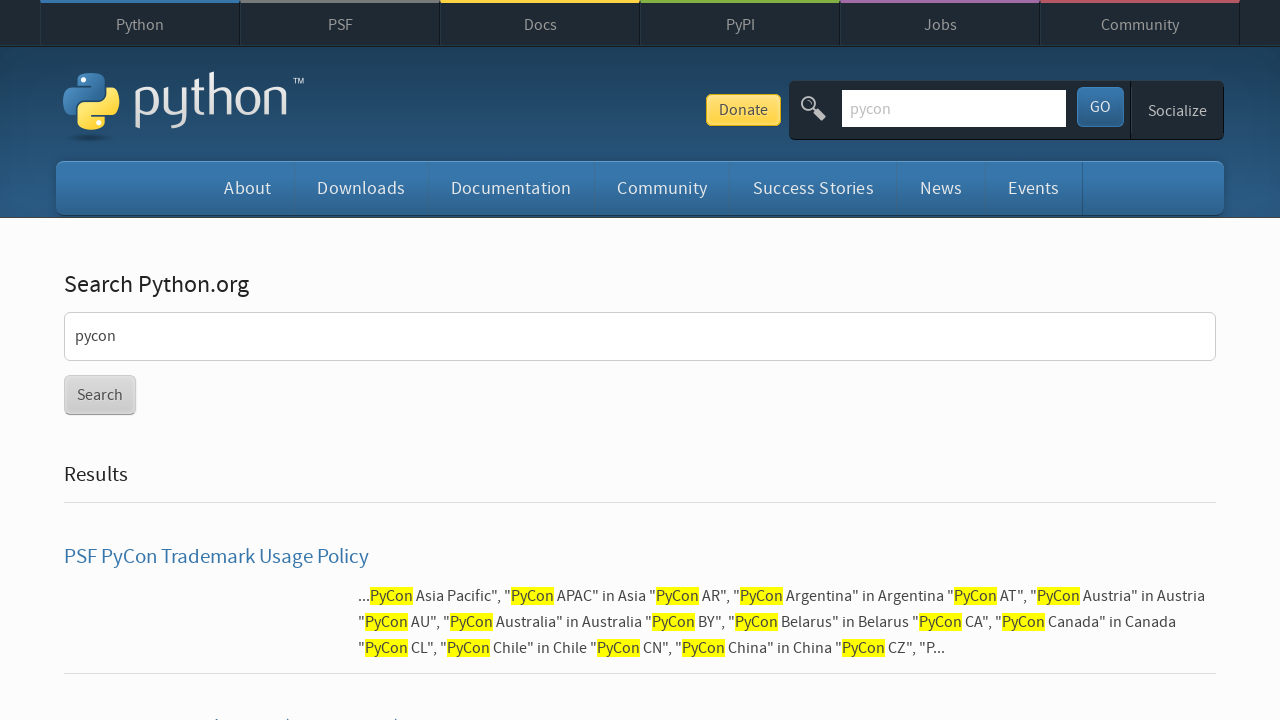